Navigates to a Turkish currency exchange rate website, verifies the USD exchange rate table is displayed, then navigates to the EUR exchange rate page and verifies that table displays as well.

Starting URL: https://kur.doviz.com/serbest-piyasa/amerikan-dolari

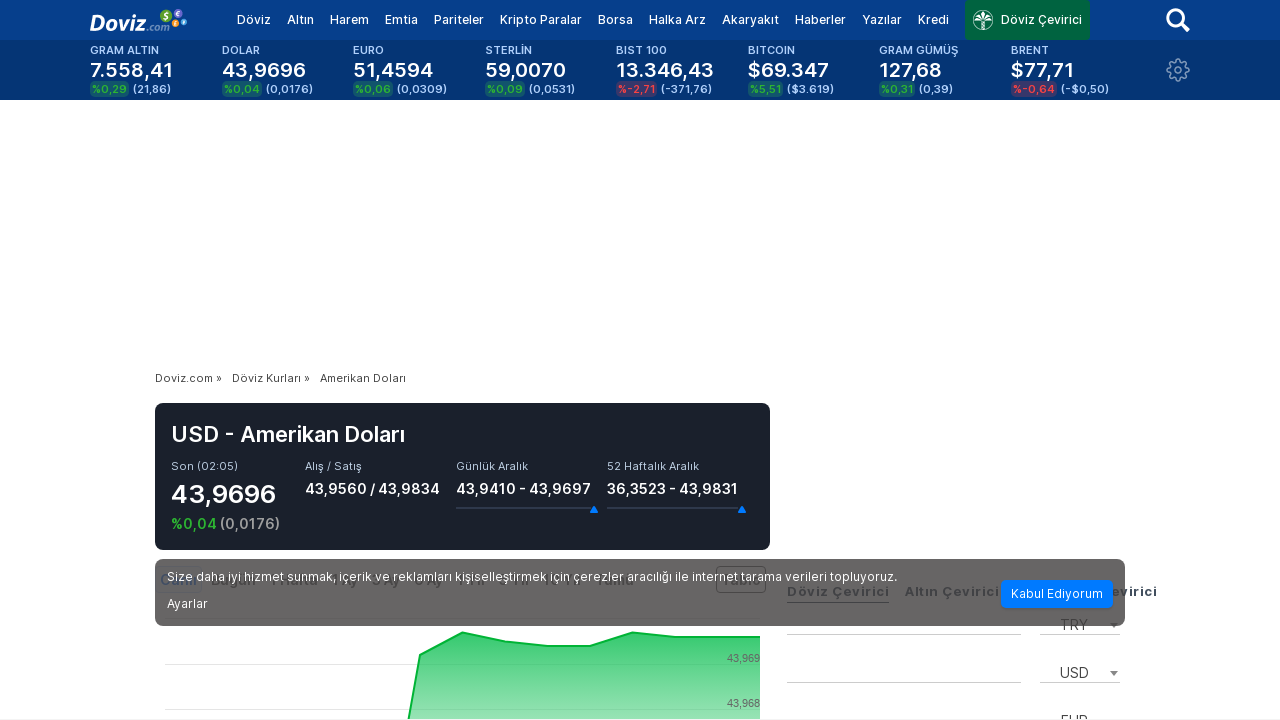

Waited for USD exchange rate table to load
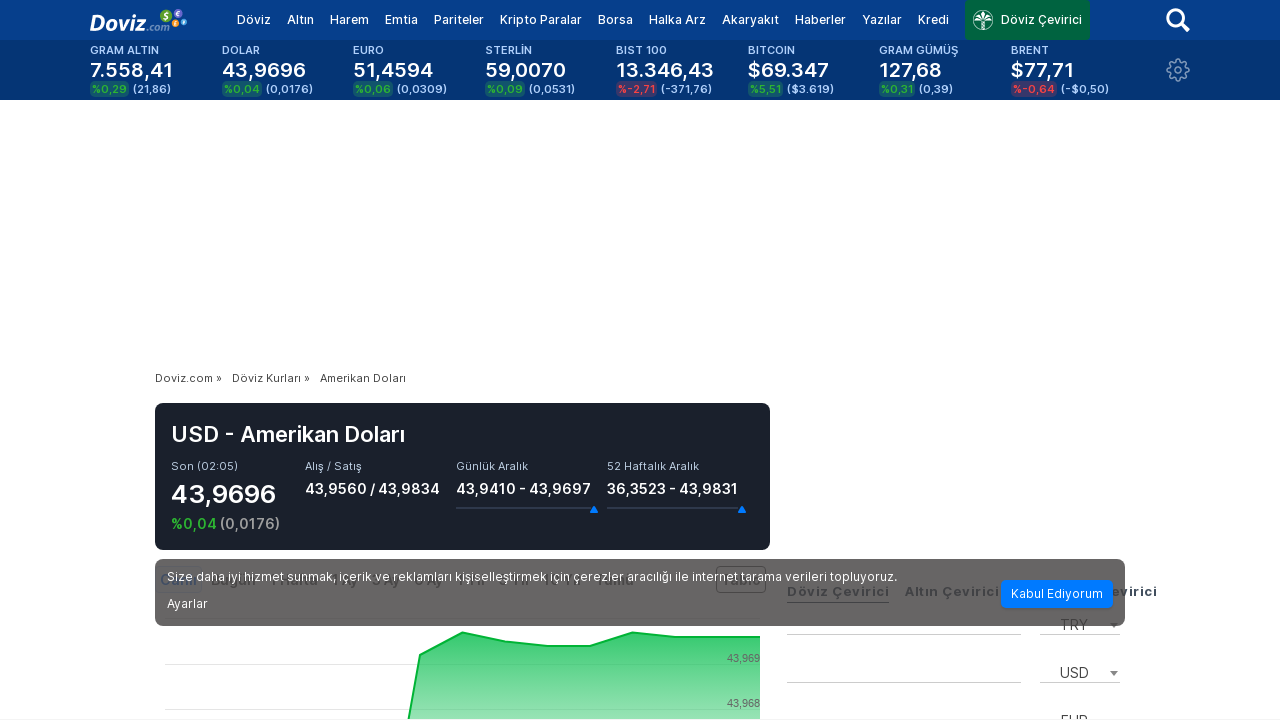

Verified USD exchange rate table rows are displayed
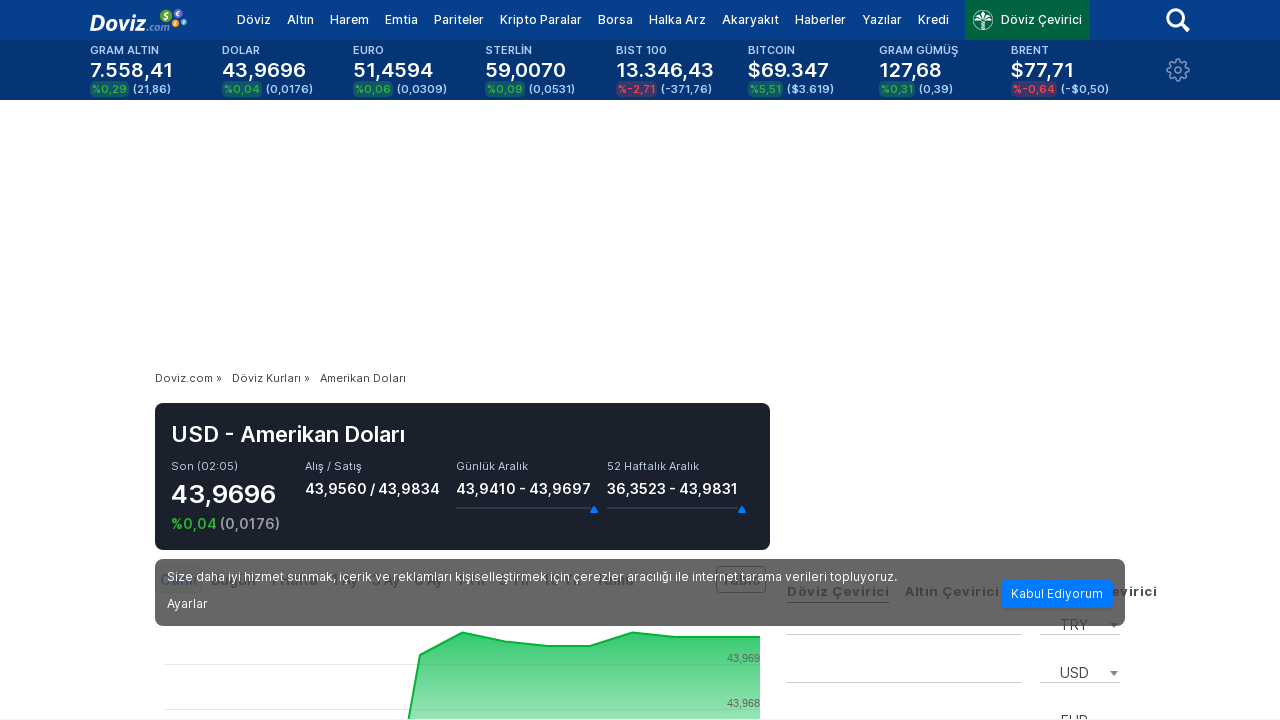

Navigated to EUR exchange rate page
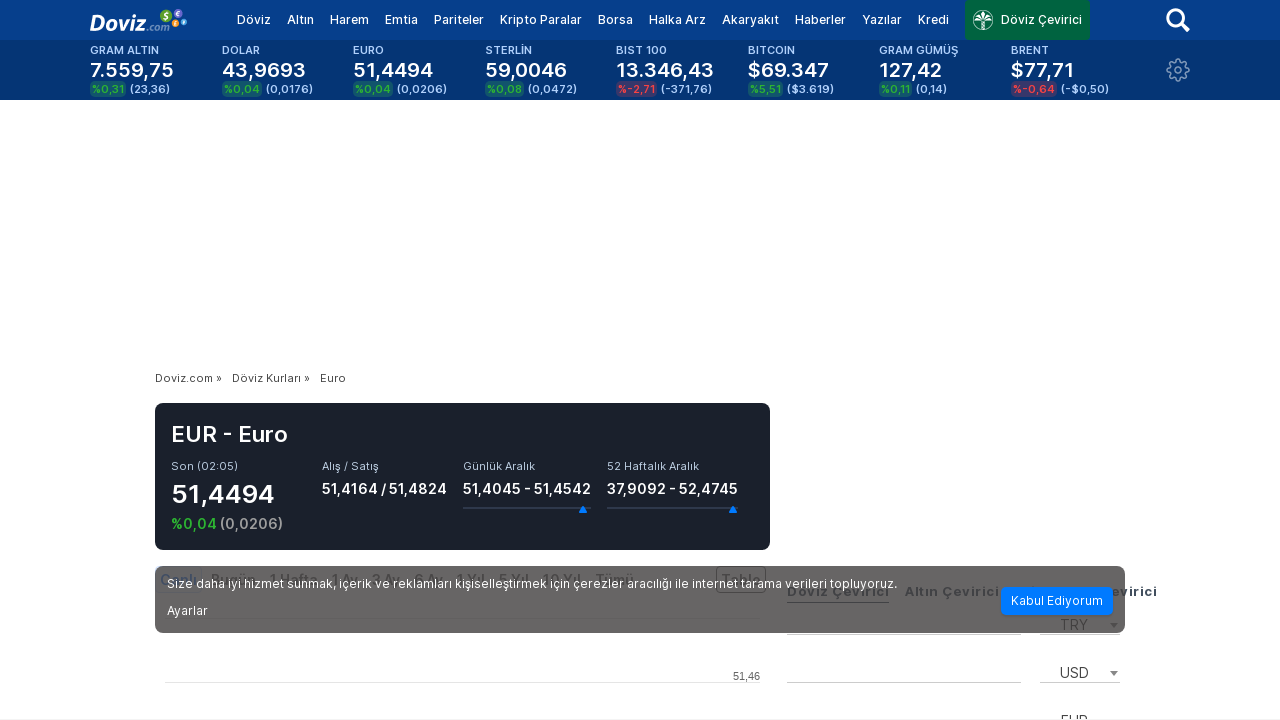

Waited for EUR exchange rate table to load
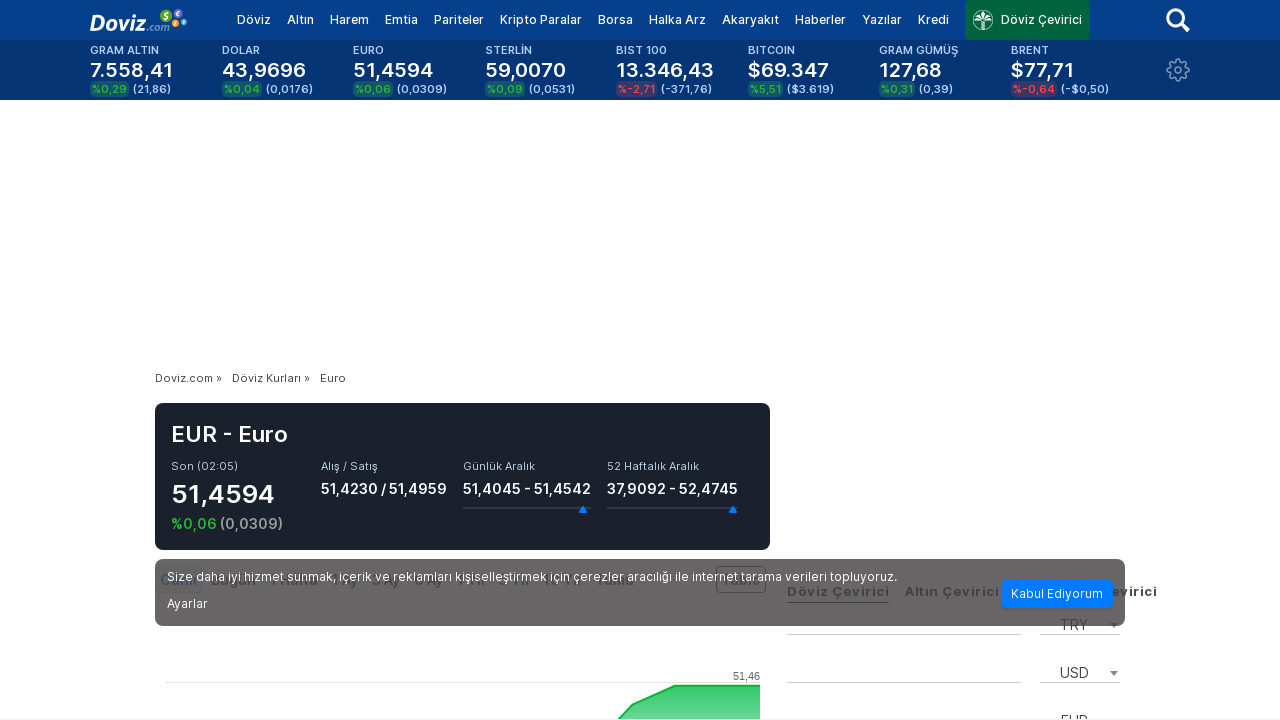

Verified EUR exchange rate table rows are displayed
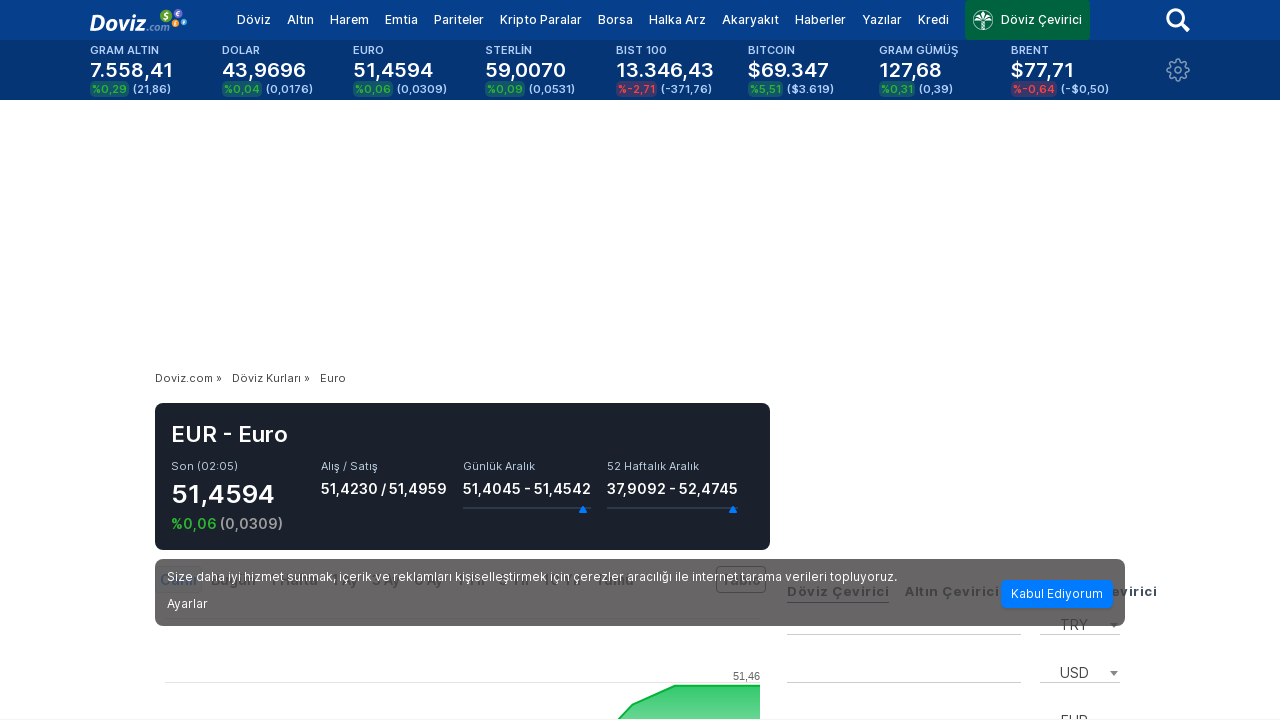

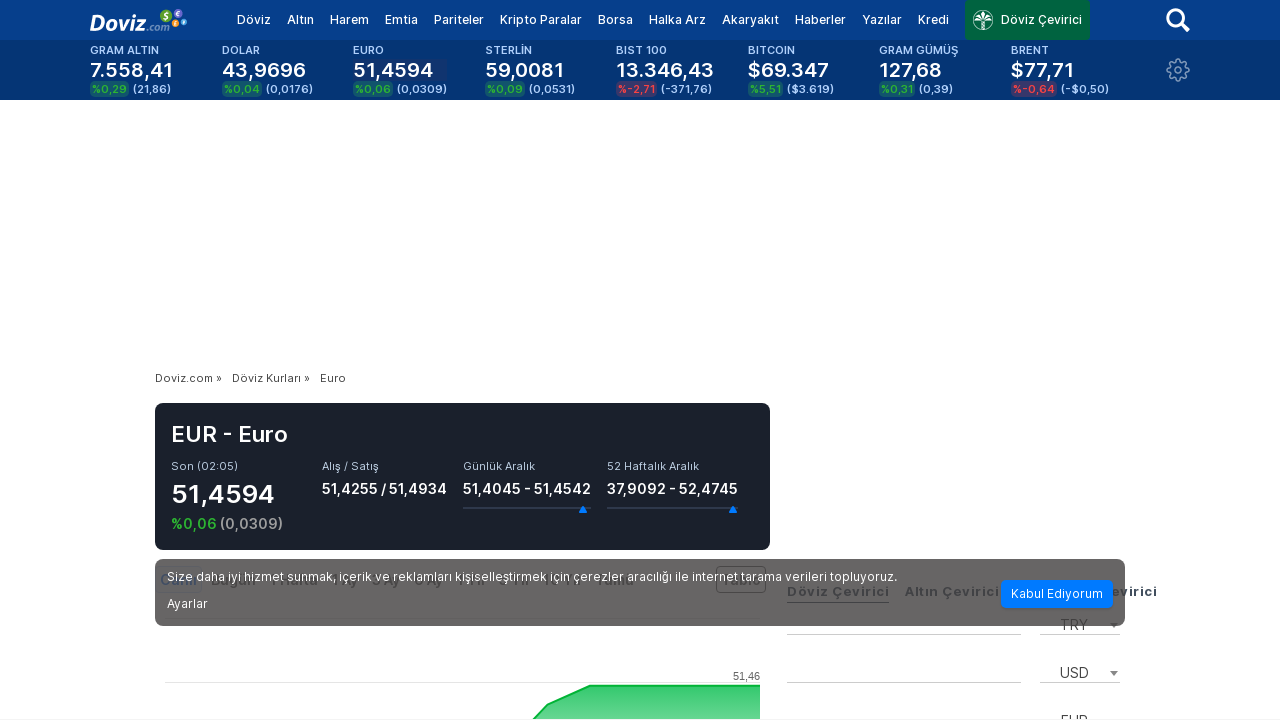